Navigates to the Omayo test blog page, maximizes the viewport, and scrolls down the page by 500 pixels to verify page scrolling functionality.

Starting URL: https://omayo.blogspot.com/

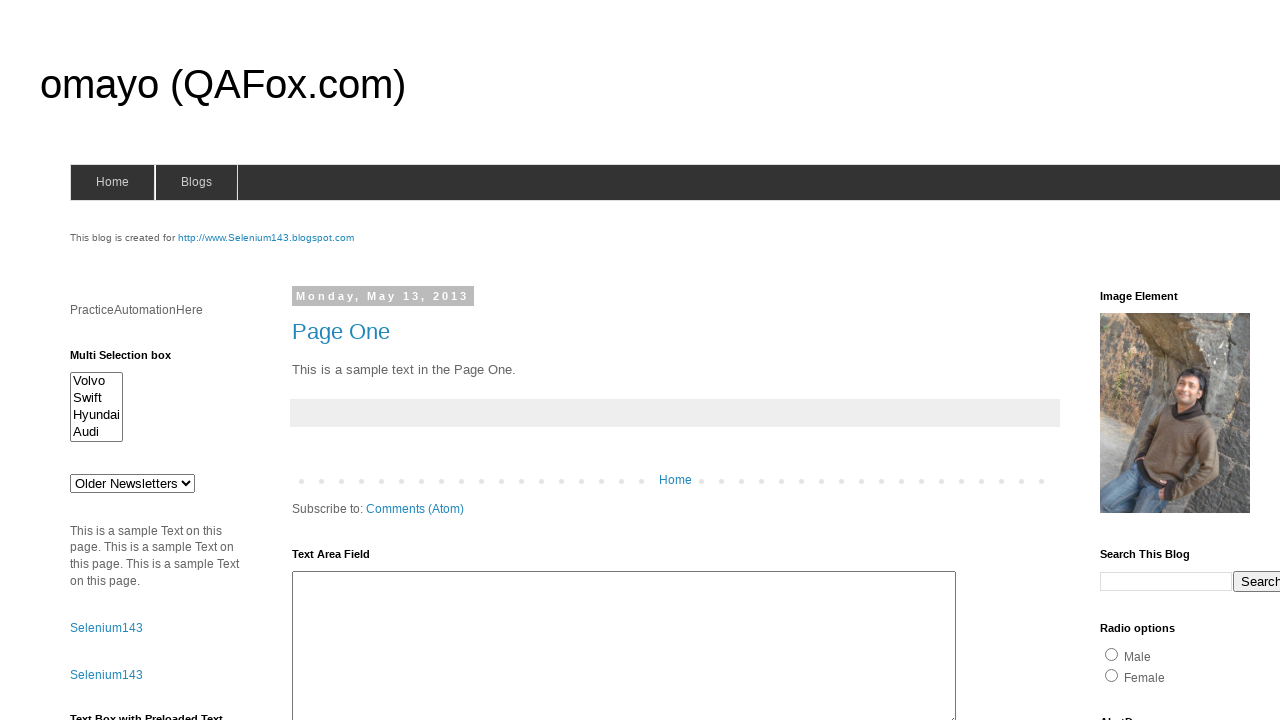

Navigated to Omayo test blog page
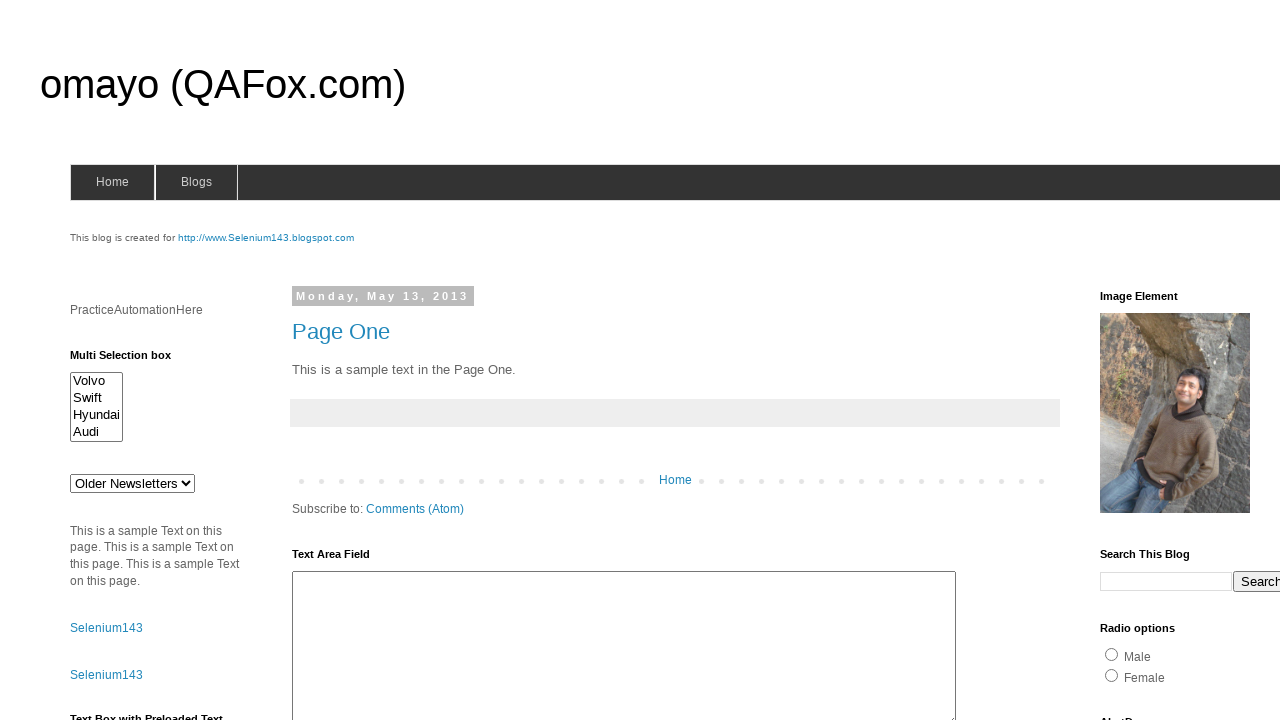

Maximized viewport to 1920x1080
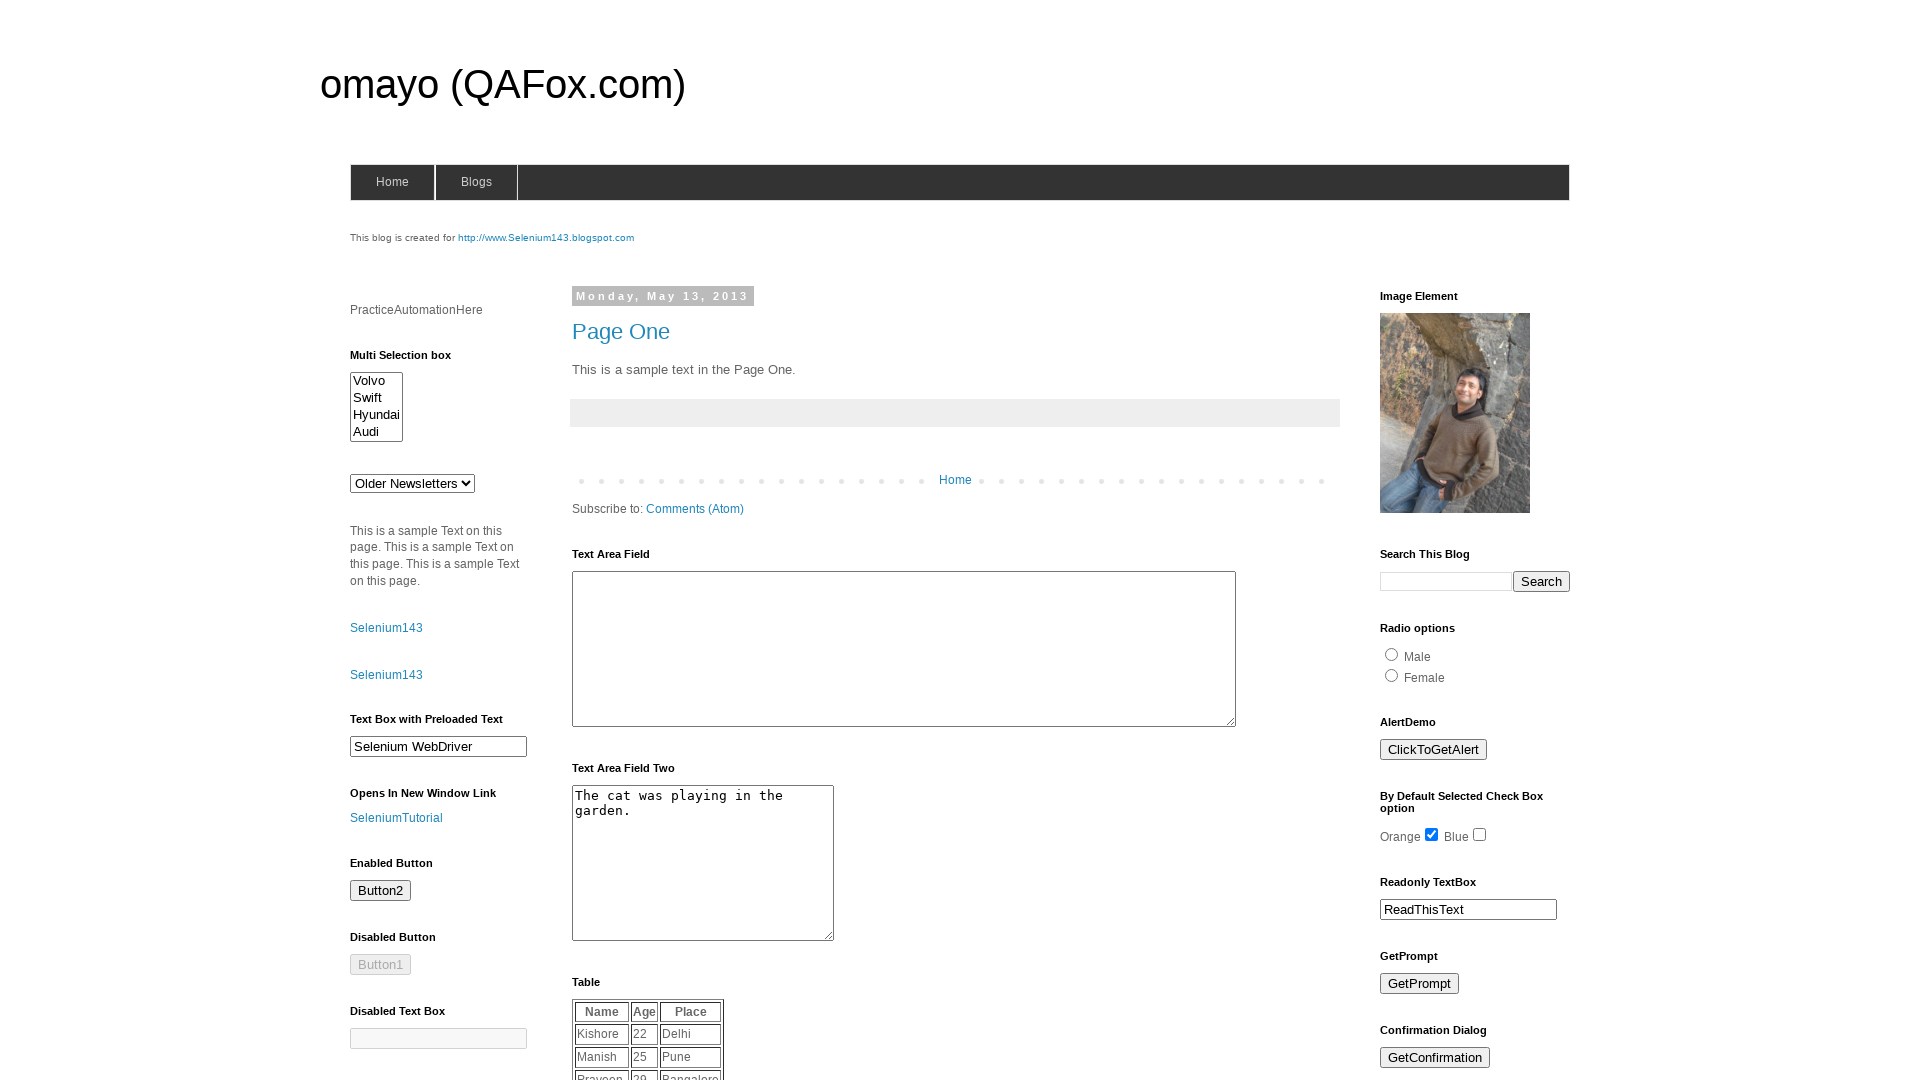

Scrolled down the page by 500 pixels
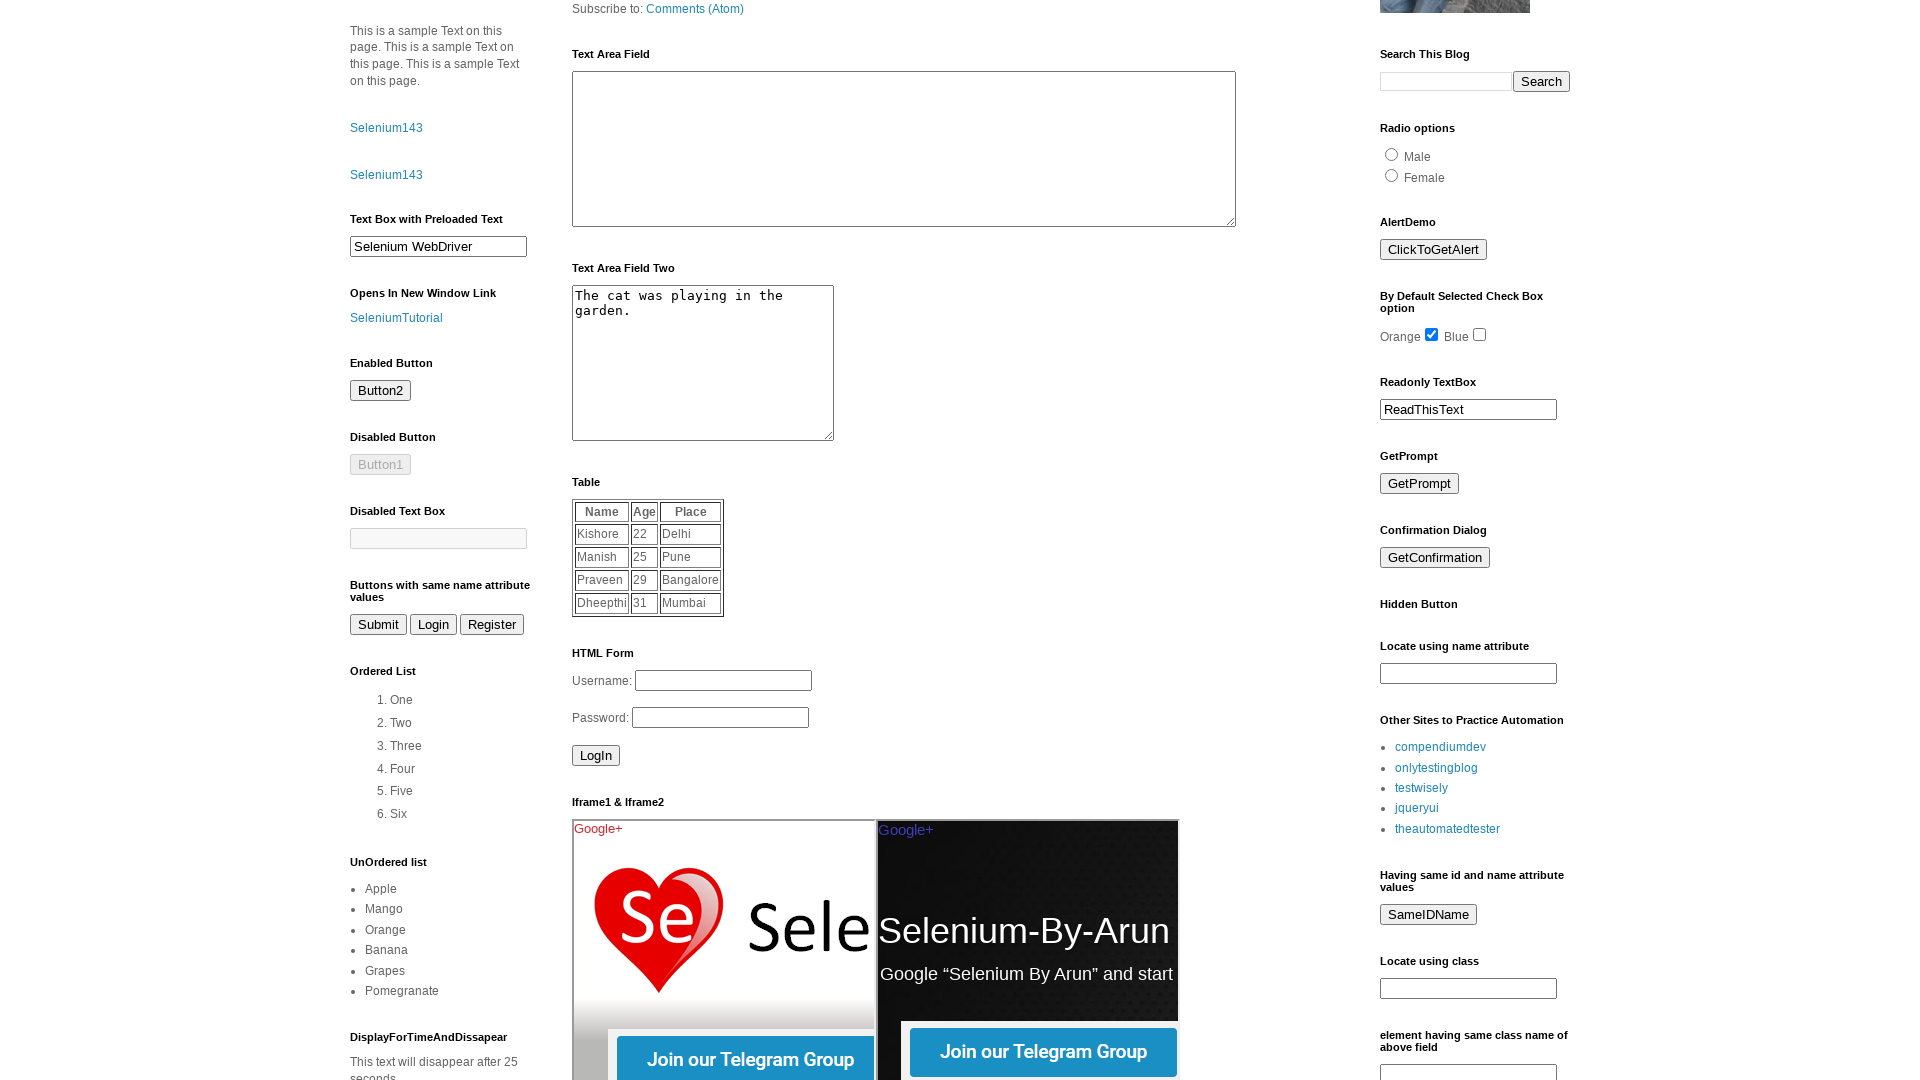

Waited 500ms to ensure scroll completes
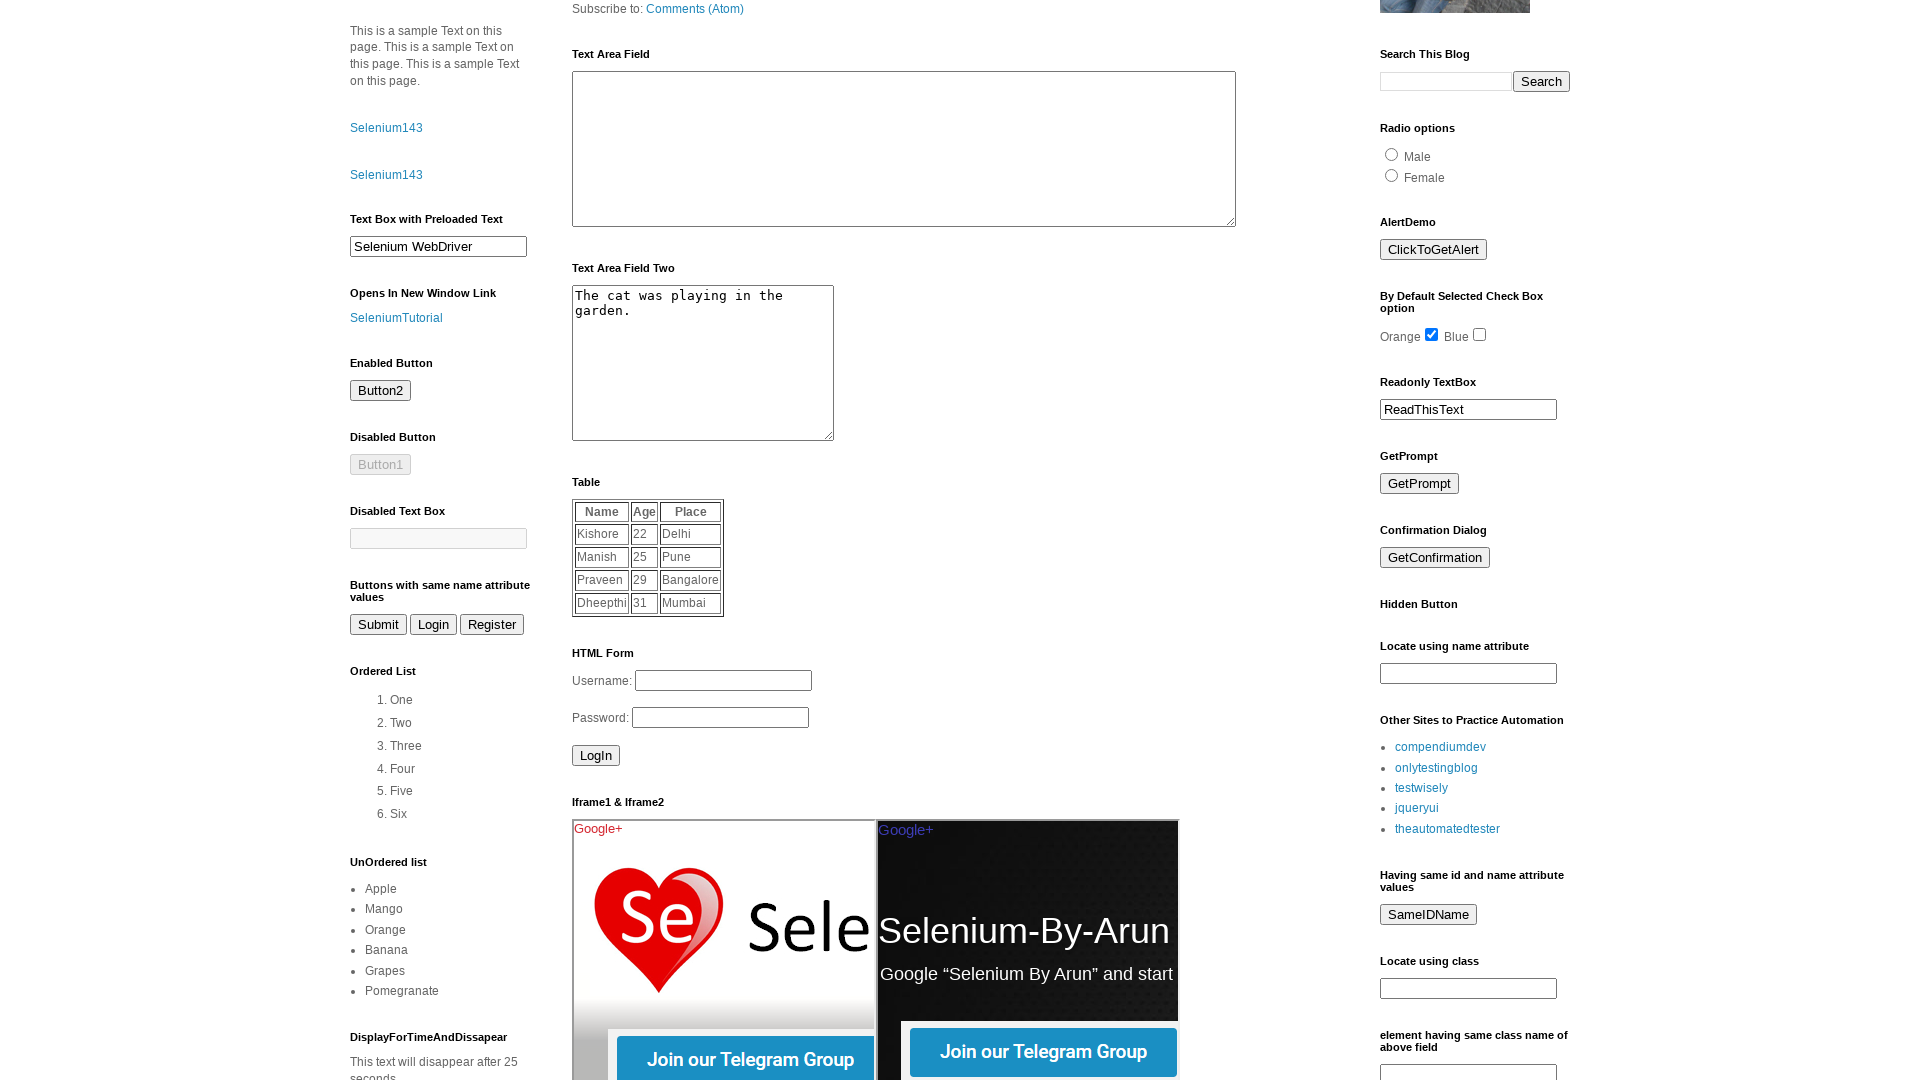

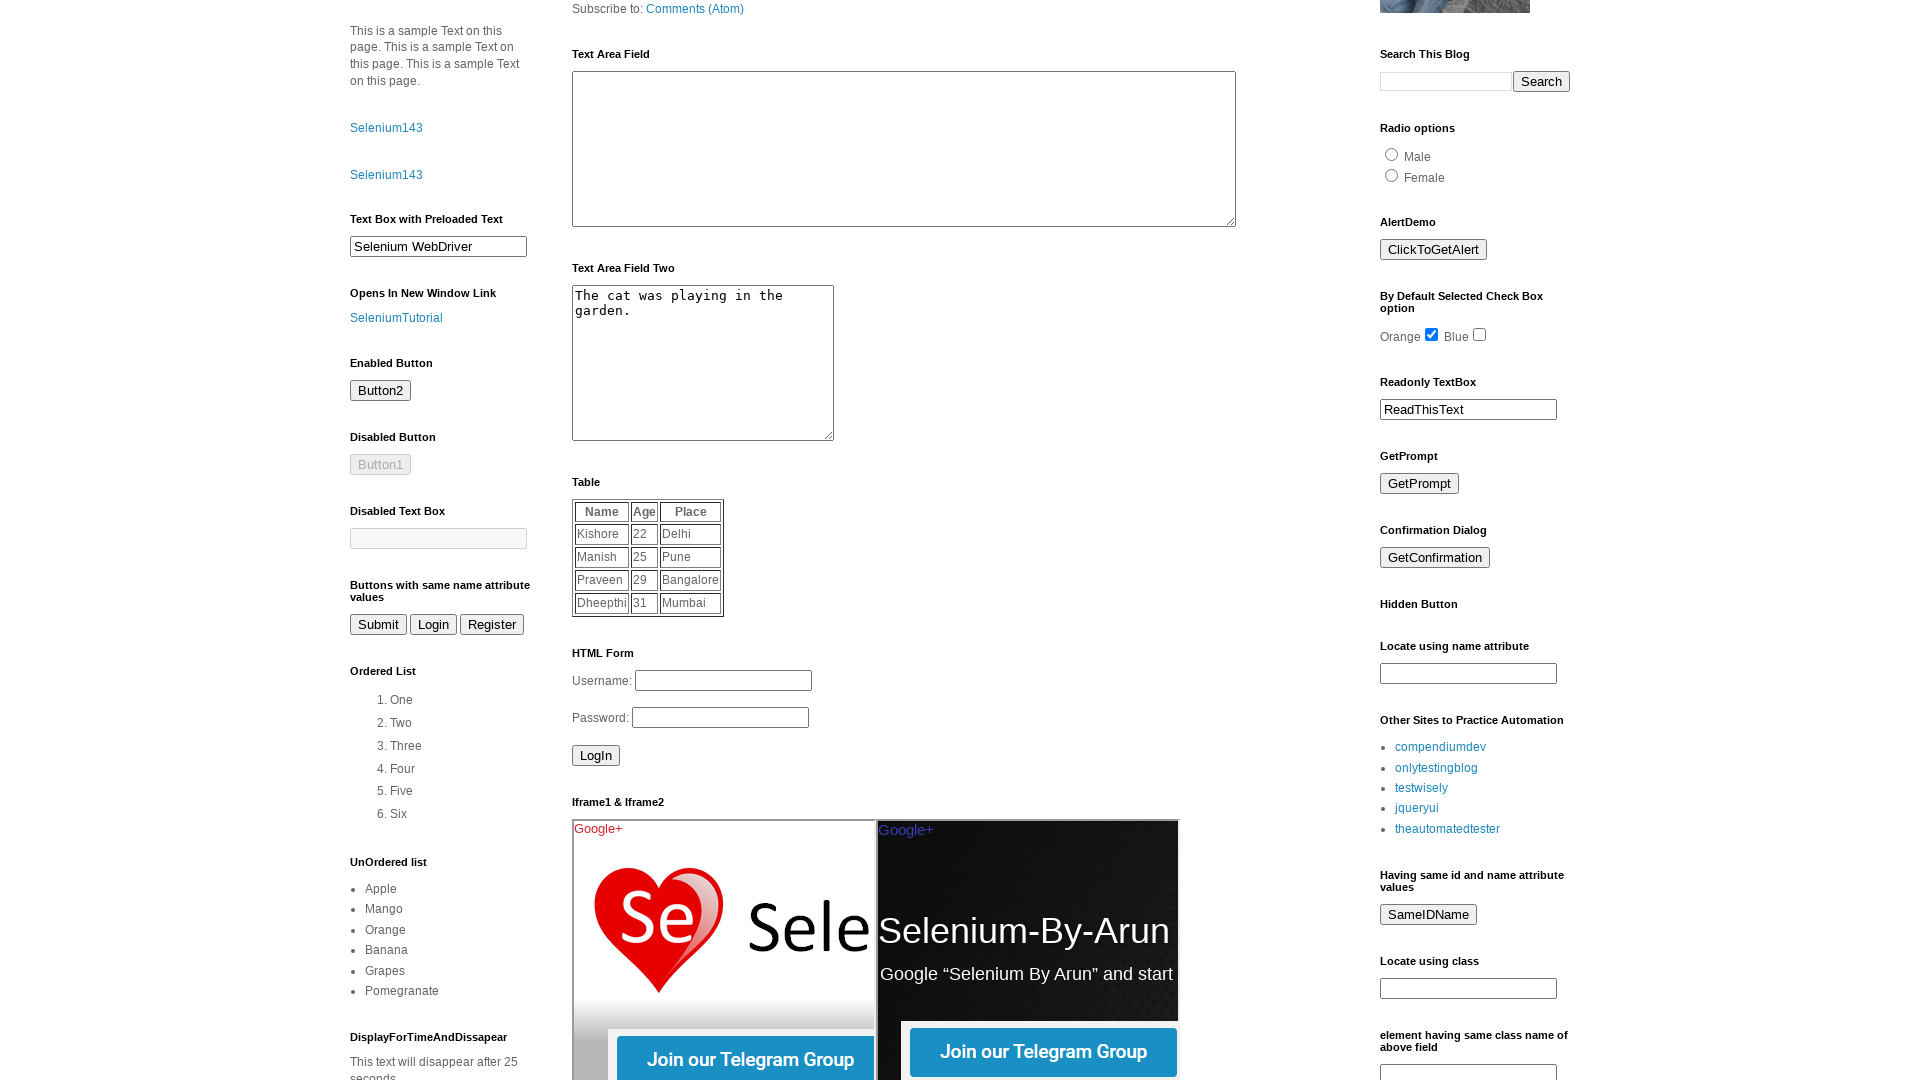